Tests handling a disabled textbox by scrolling to it and using JavaScript execution to set its value, bypassing the disabled attribute restriction.

Starting URL: https://omayo.blogspot.com/

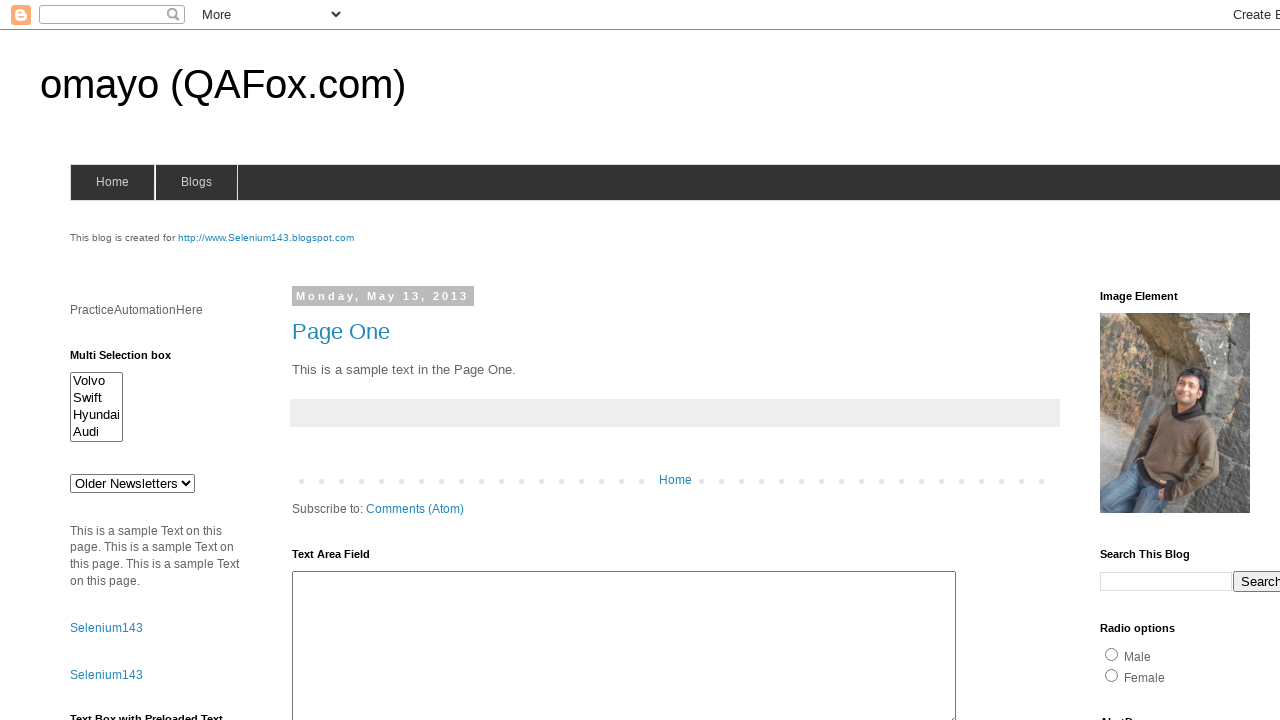

Waited for disabled textbox element #tb2 to be present
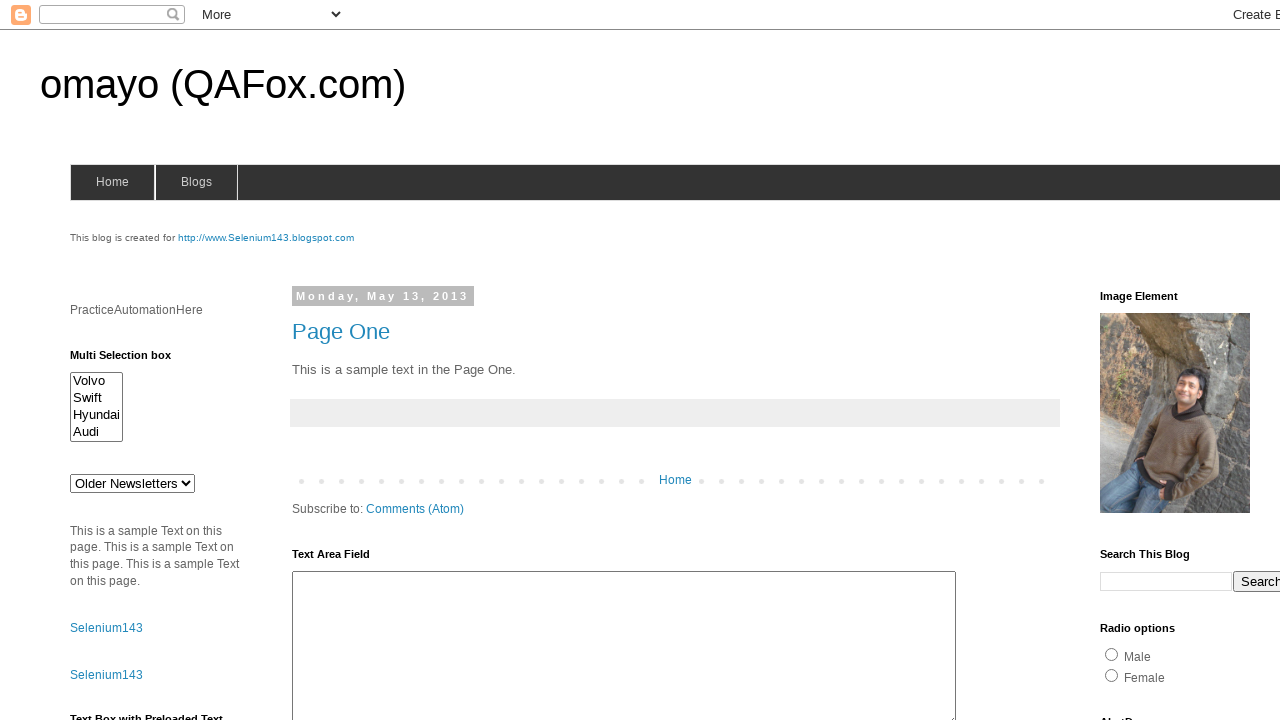

Scrolled disabled textbox into view
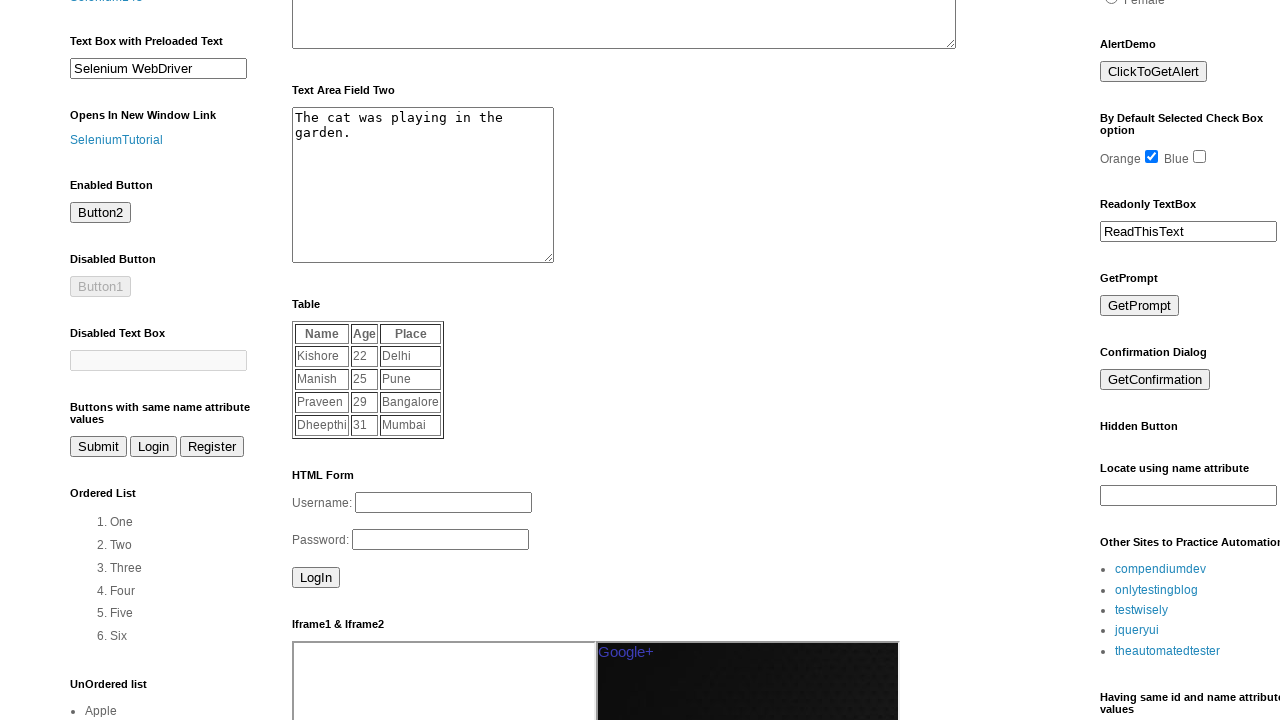

Used JavaScript to set disabled textbox value to 'Automation Testing', bypassing disabled attribute
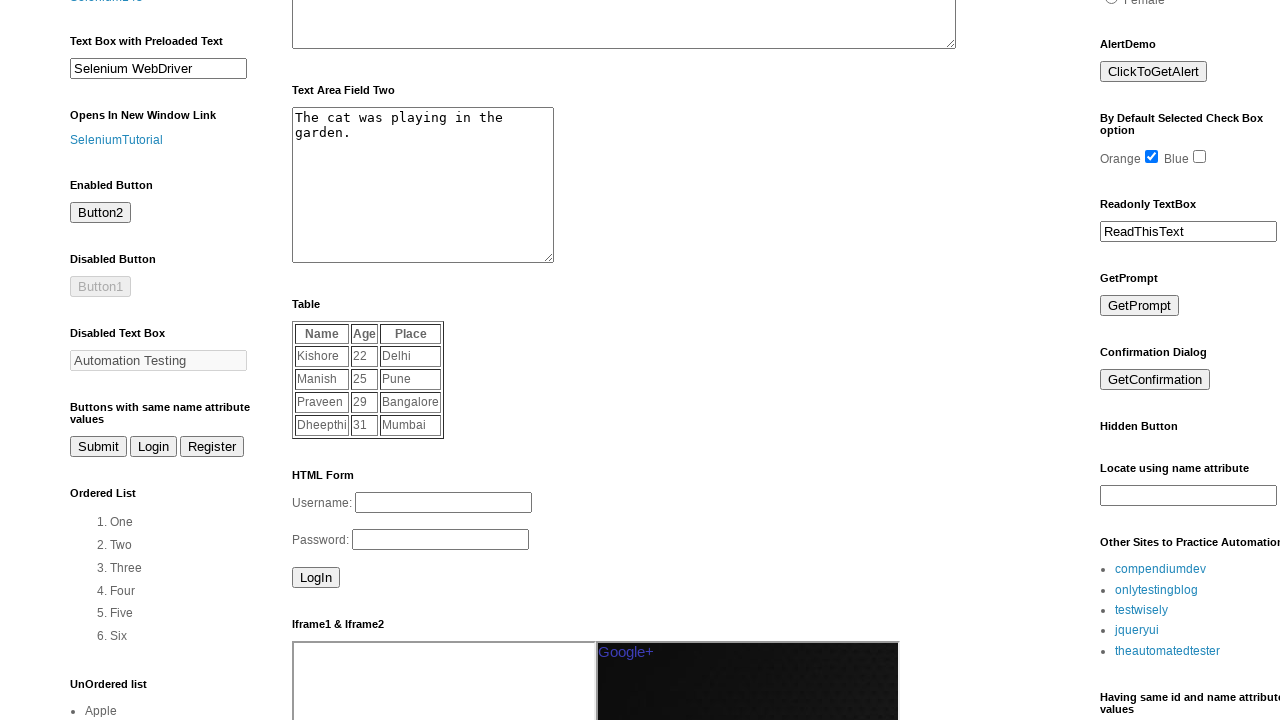

Verified that disabled textbox value was successfully set to 'Automation Testing'
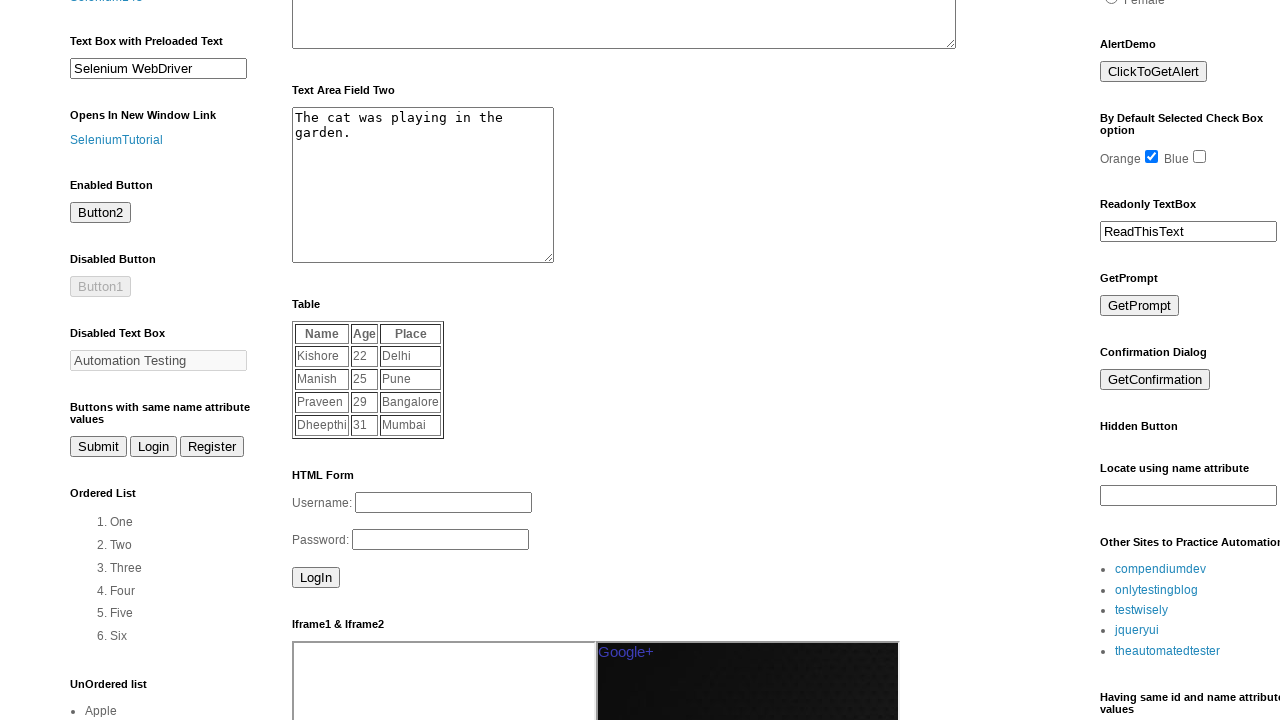

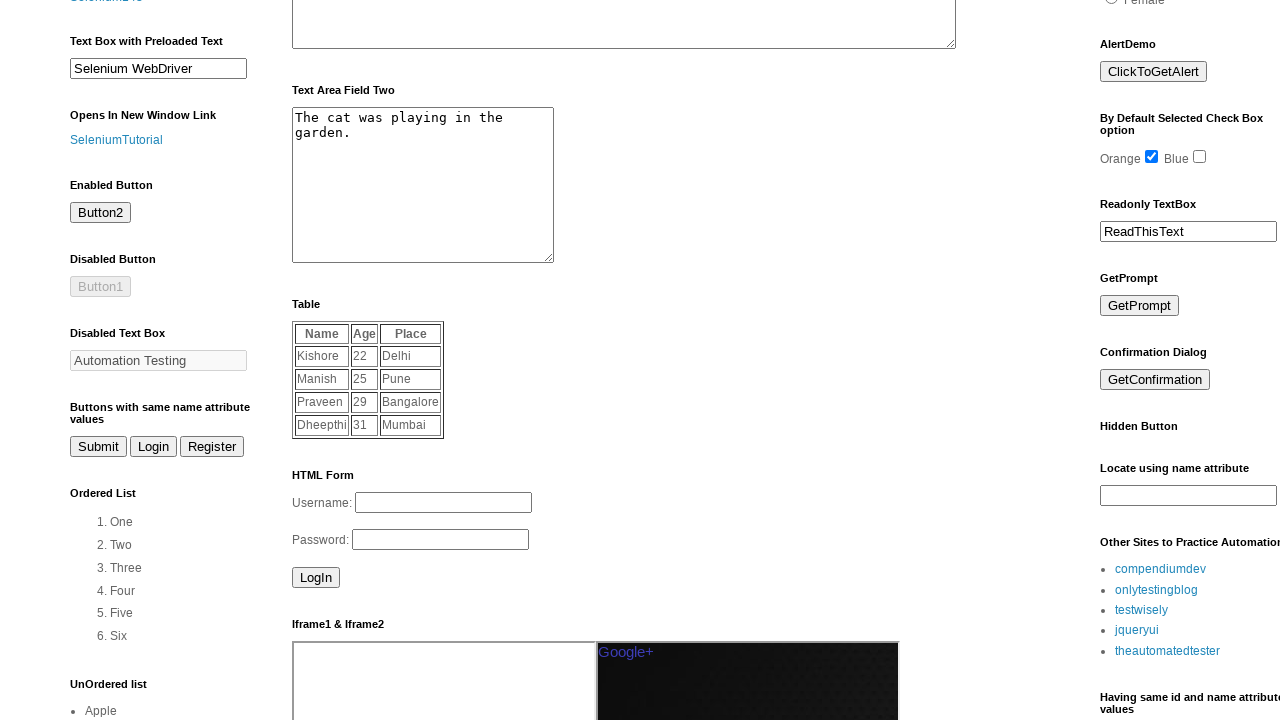